Navigates to Yopmail's temporary email generator page, copies the generated email address, and clicks the check email button to view the inbox

Starting URL: https://yopmail.com/ru/email-generator

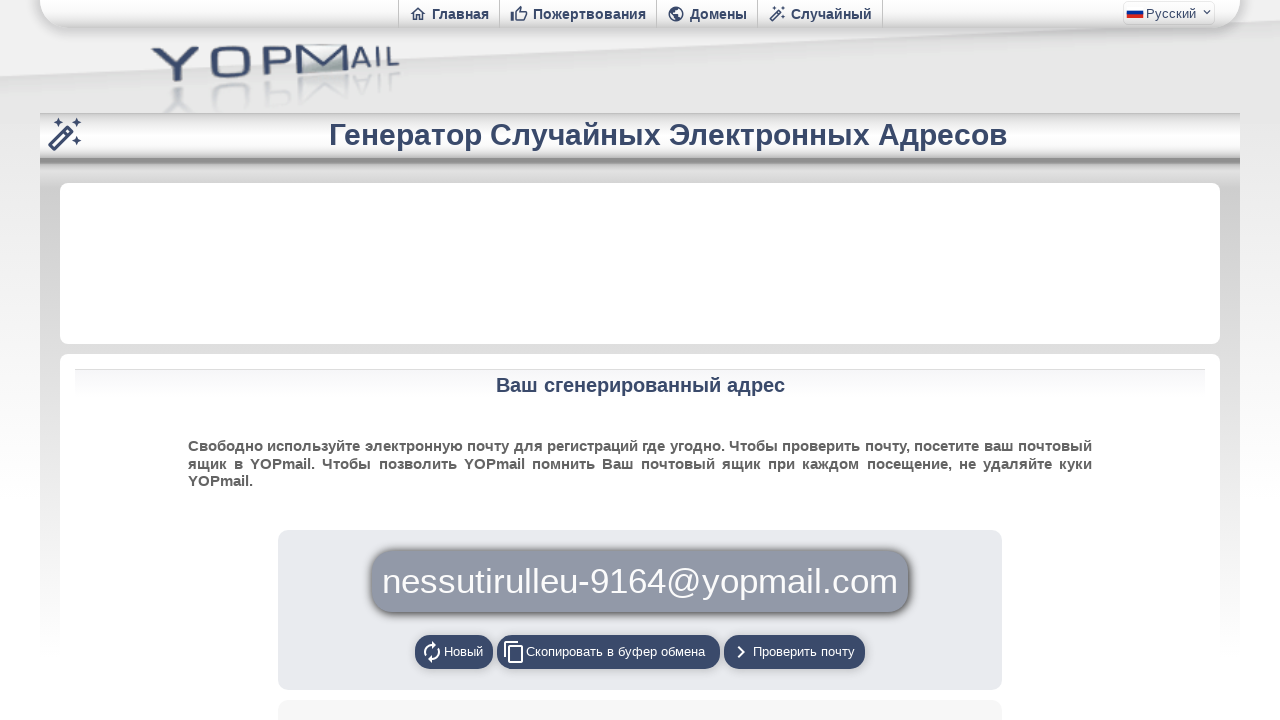

Copy email button became visible
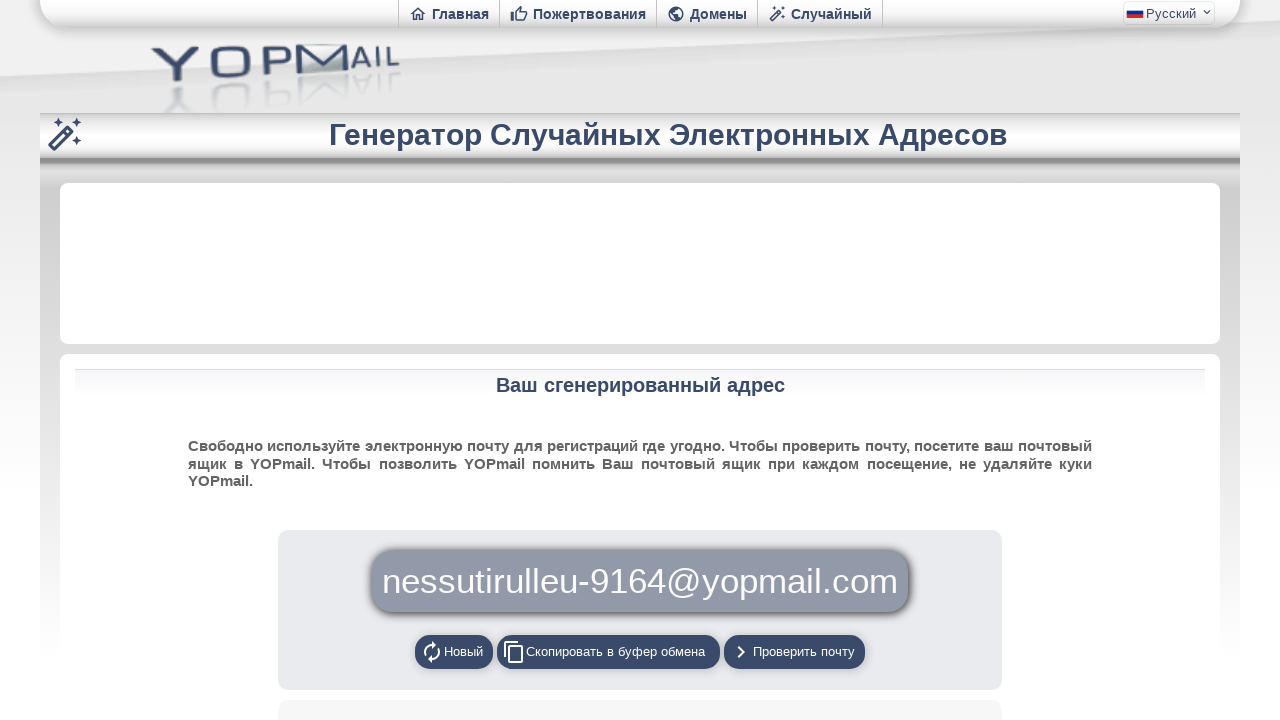

Clicked copy email button to copy generated email address at (608, 652) on xpath=//button[@id='cprnd']
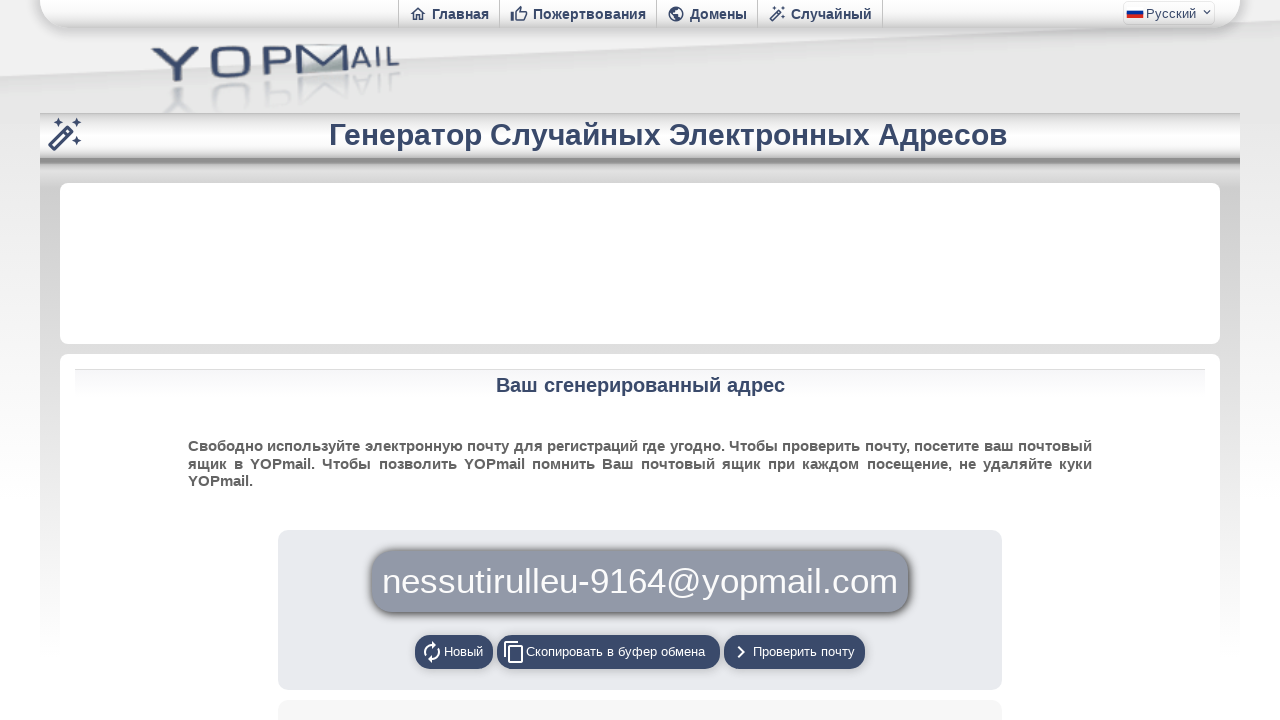

Clicked check email button to view inbox at (806, 652) on xpath=//button/span[text()='Проверить почту']
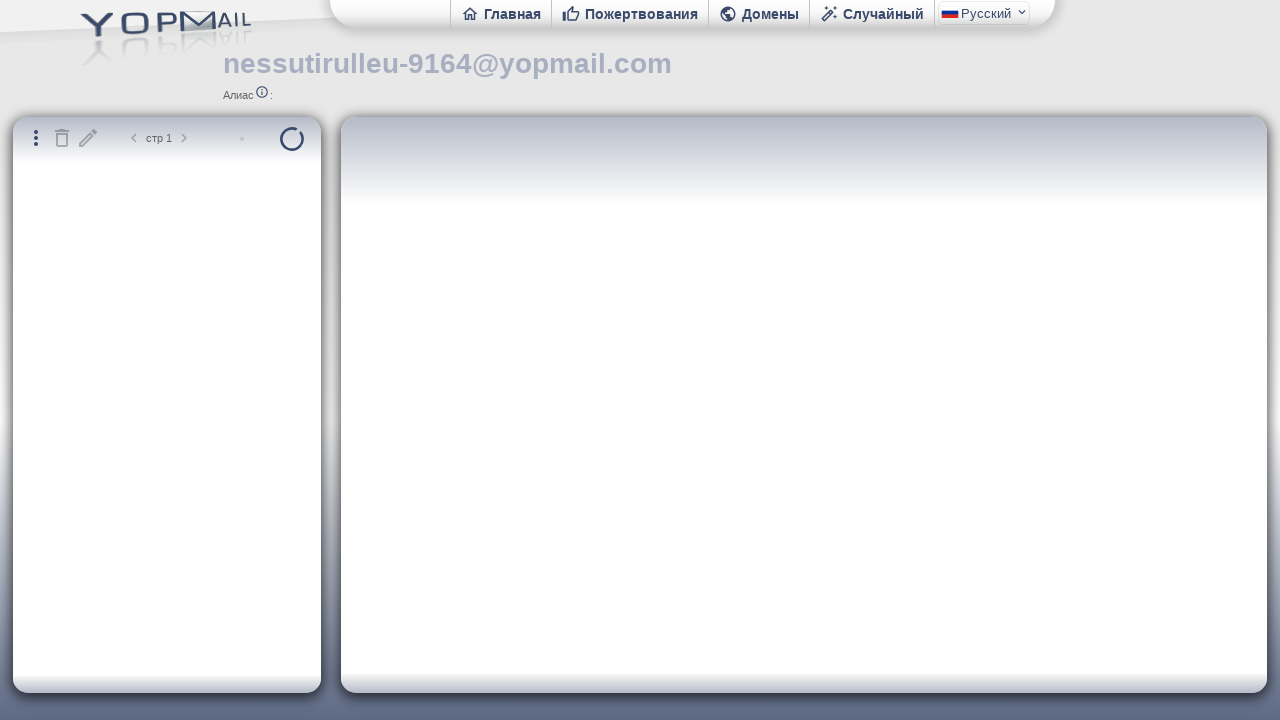

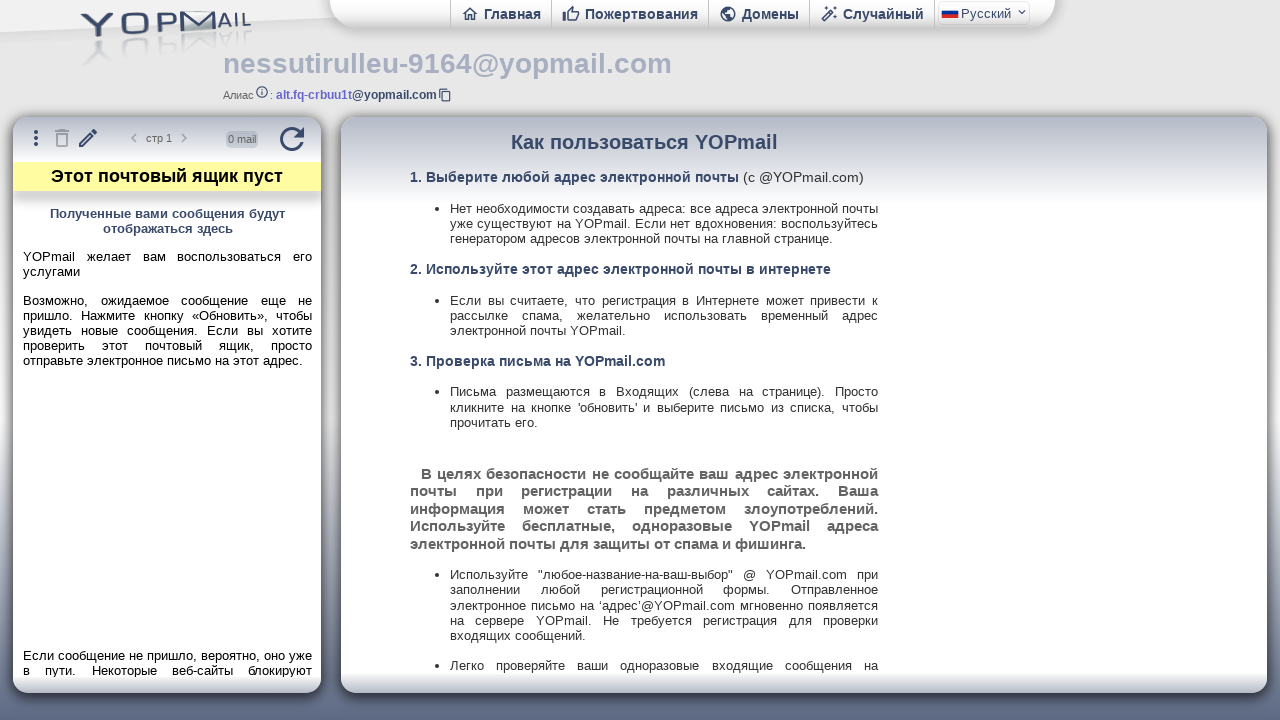